Tests a registration form by filling in first name, last name, and email fields, then clicking the submit button and verifying the success message.

Starting URL: http://suninjuly.github.io/registration1.html

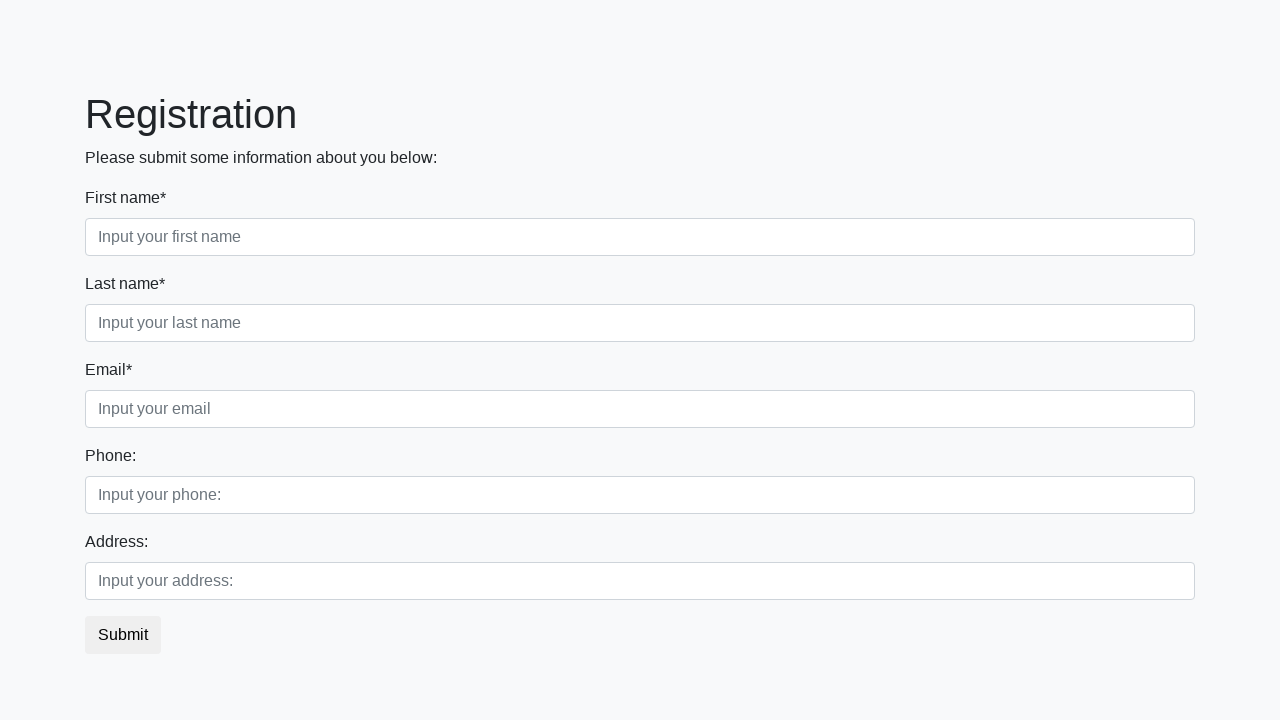

Filled first name field with 'Ivan' on div.first_block input.first
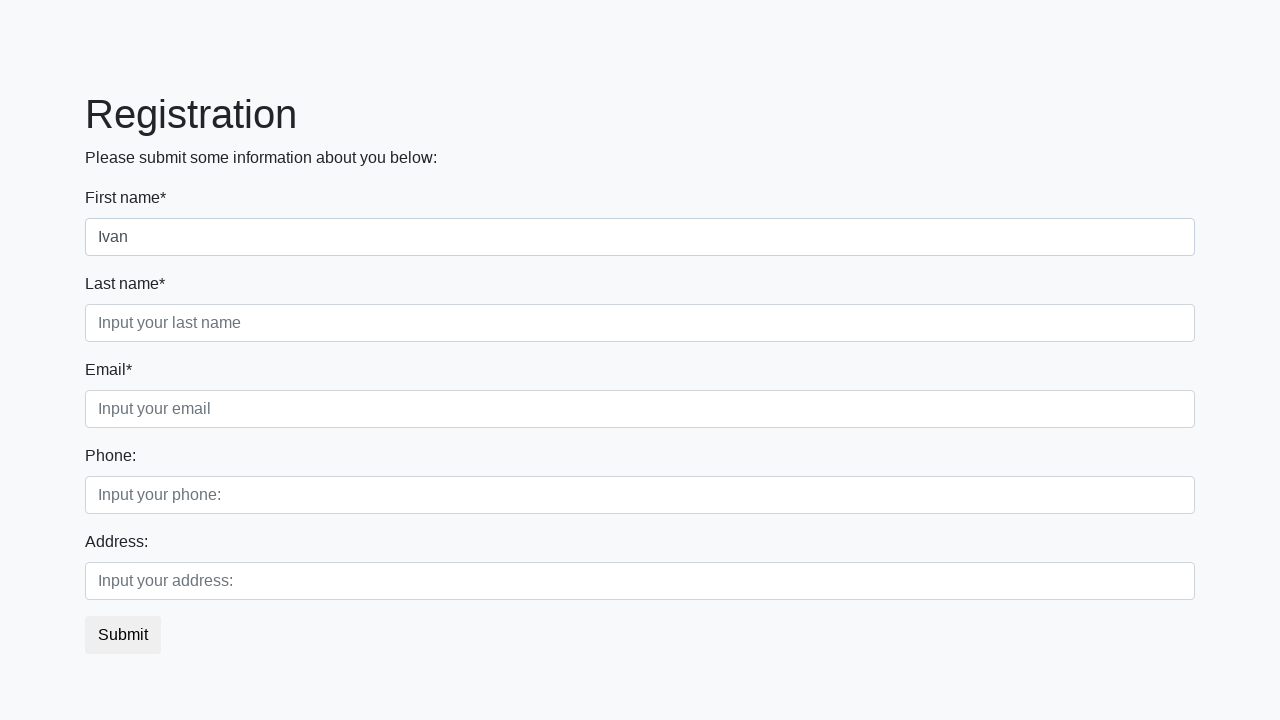

Filled last name field with 'Ivanov' on div.first_block input.second
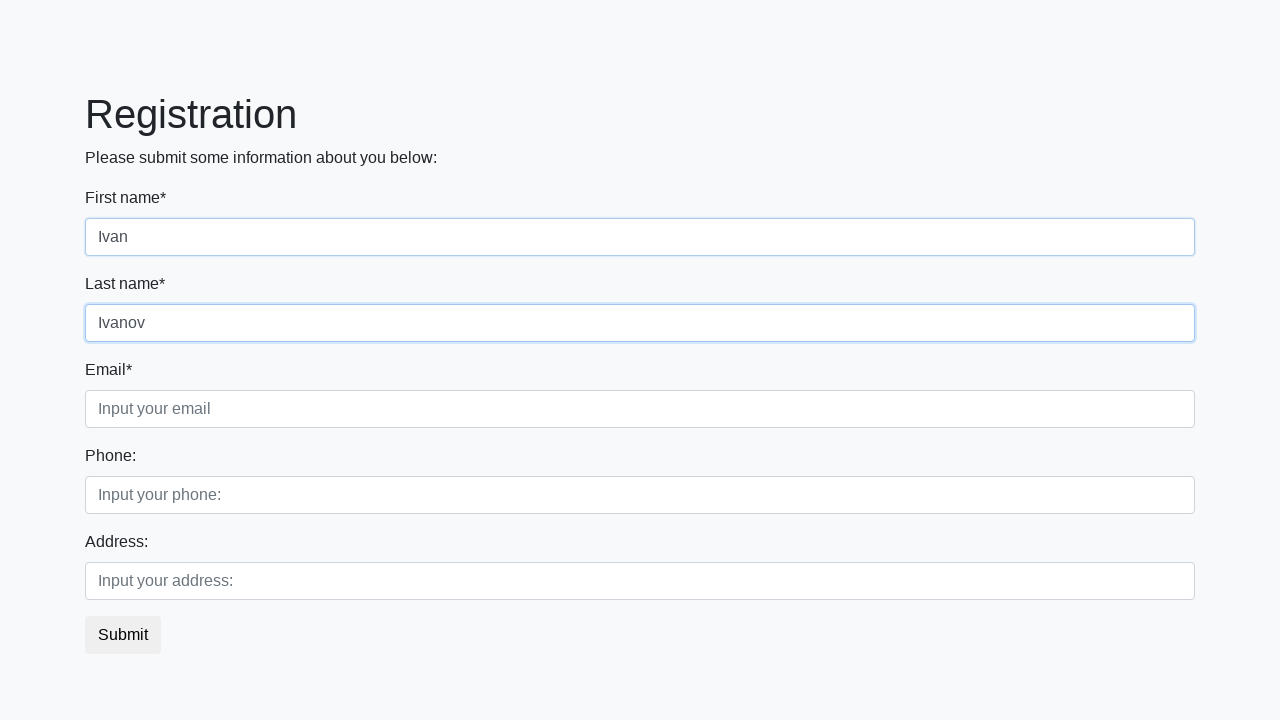

Filled email field with 'II@mail.ru' on div.first_block input.third
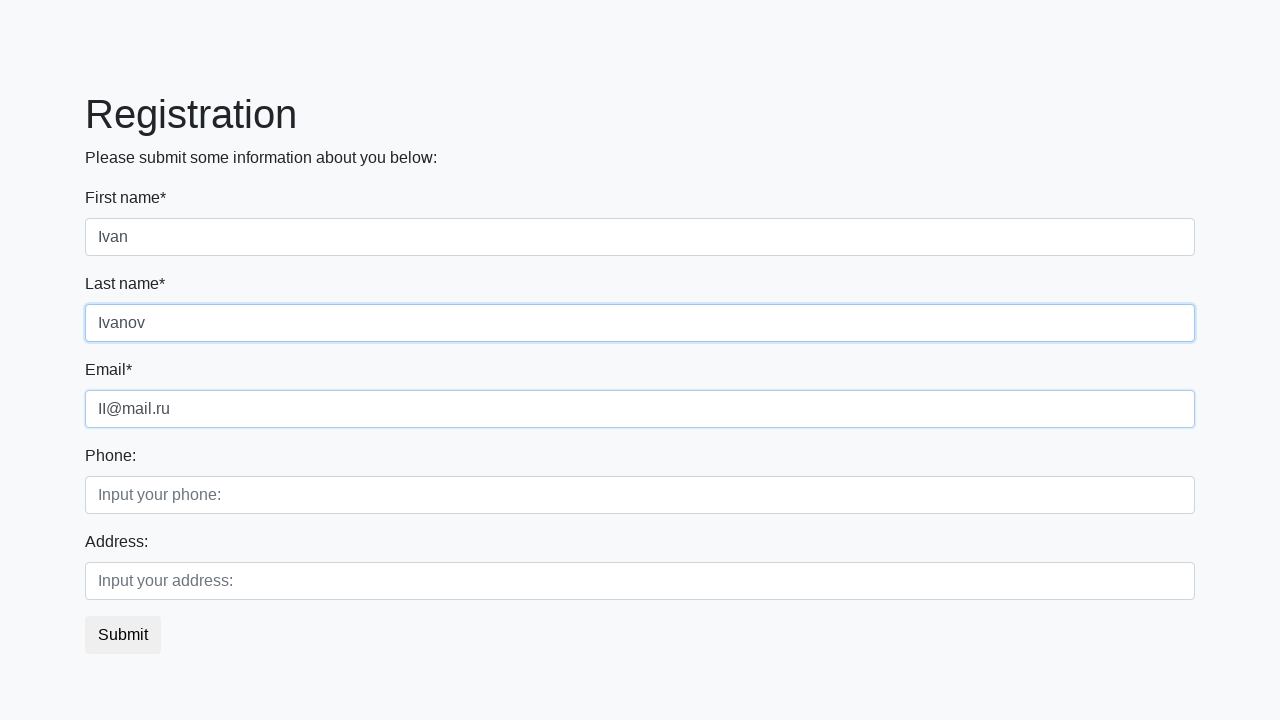

Clicked submit button at (123, 635) on button.btn
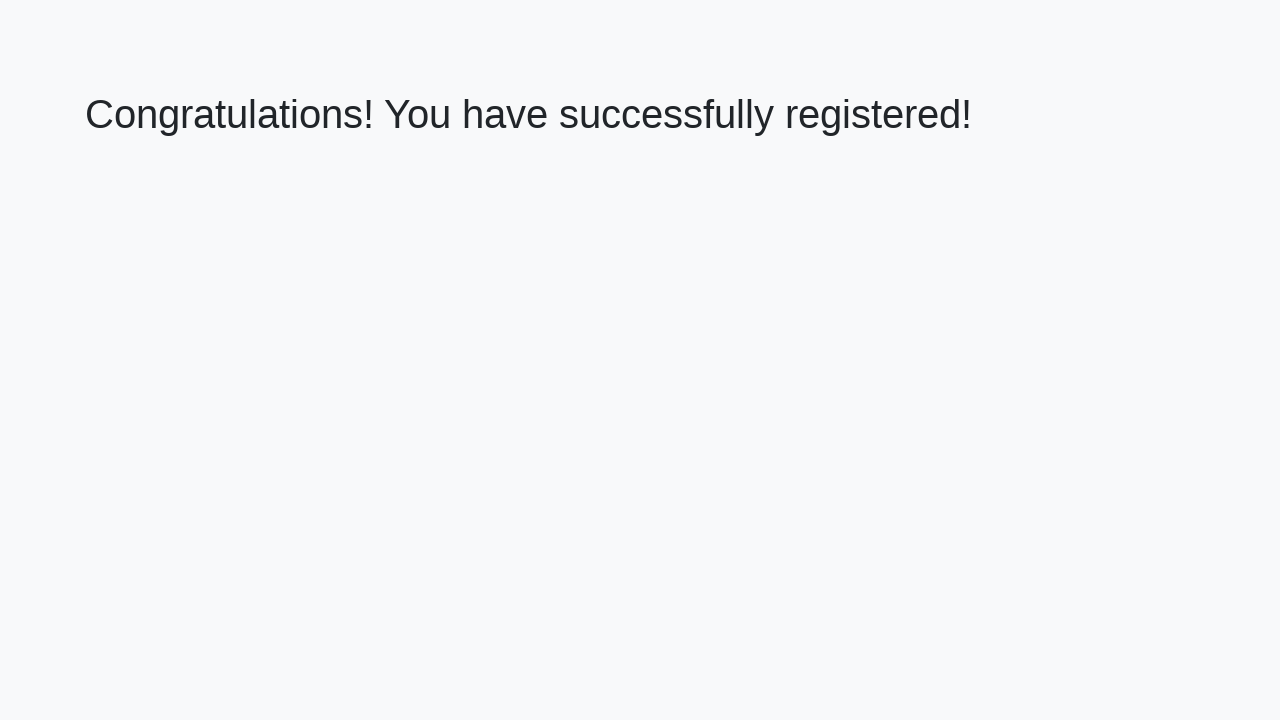

Success message appeared (h1 element loaded)
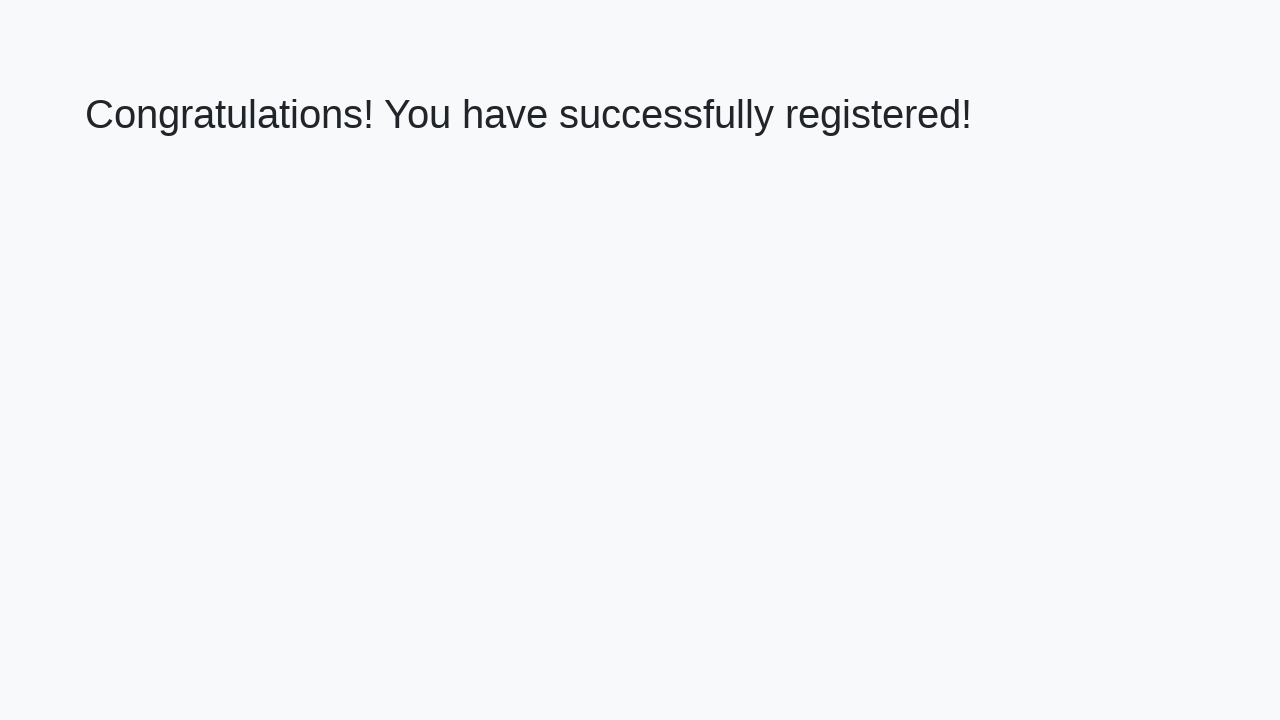

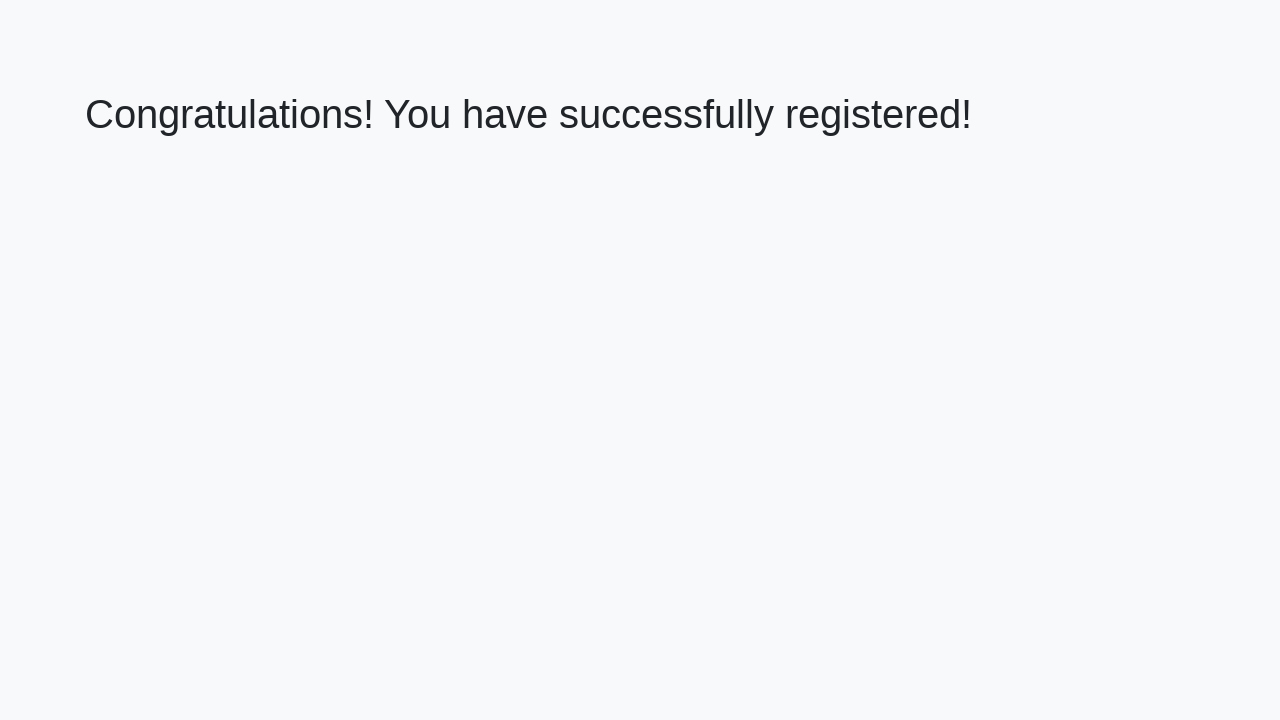